Fills a first name text field with "User2" and clicks a different button on a test form

Starting URL: http://only-testing-blog.blogspot.com/2013/11/new-test.html

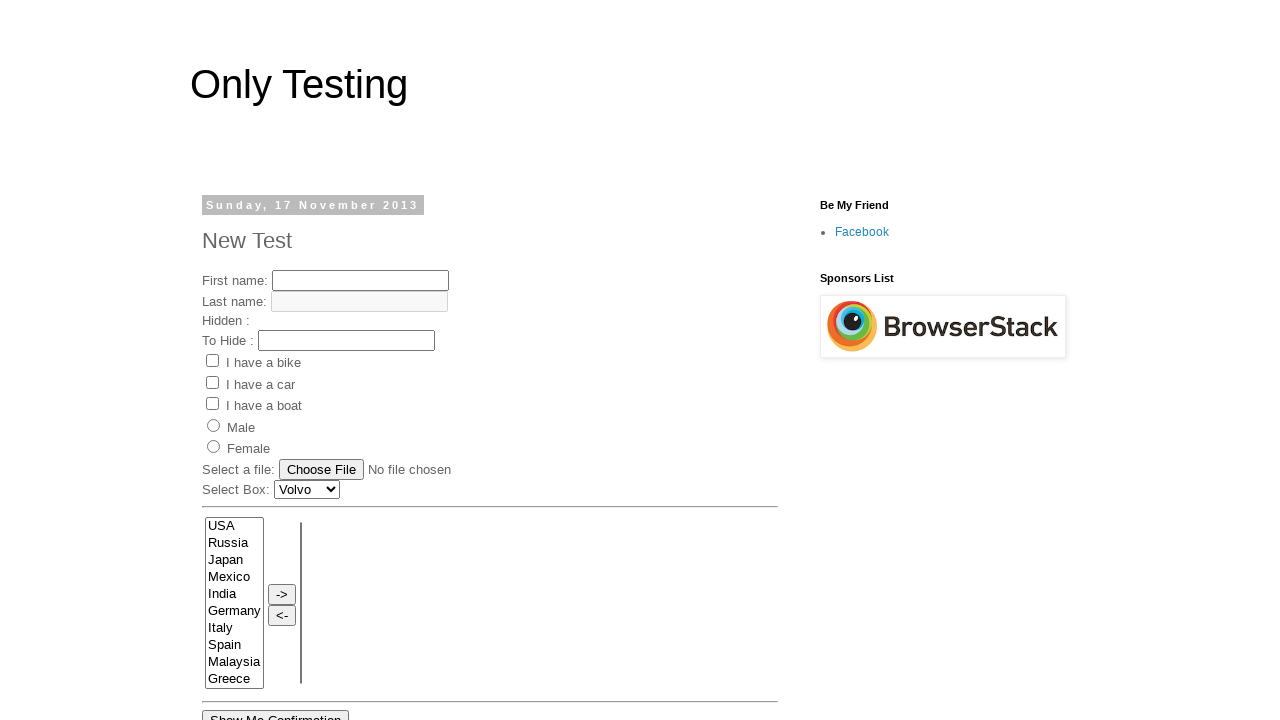

Filled first name field with 'User2' on xpath=//*[@id="post-body-2641311481947341581"]/div[1]/form[1]/input[1]
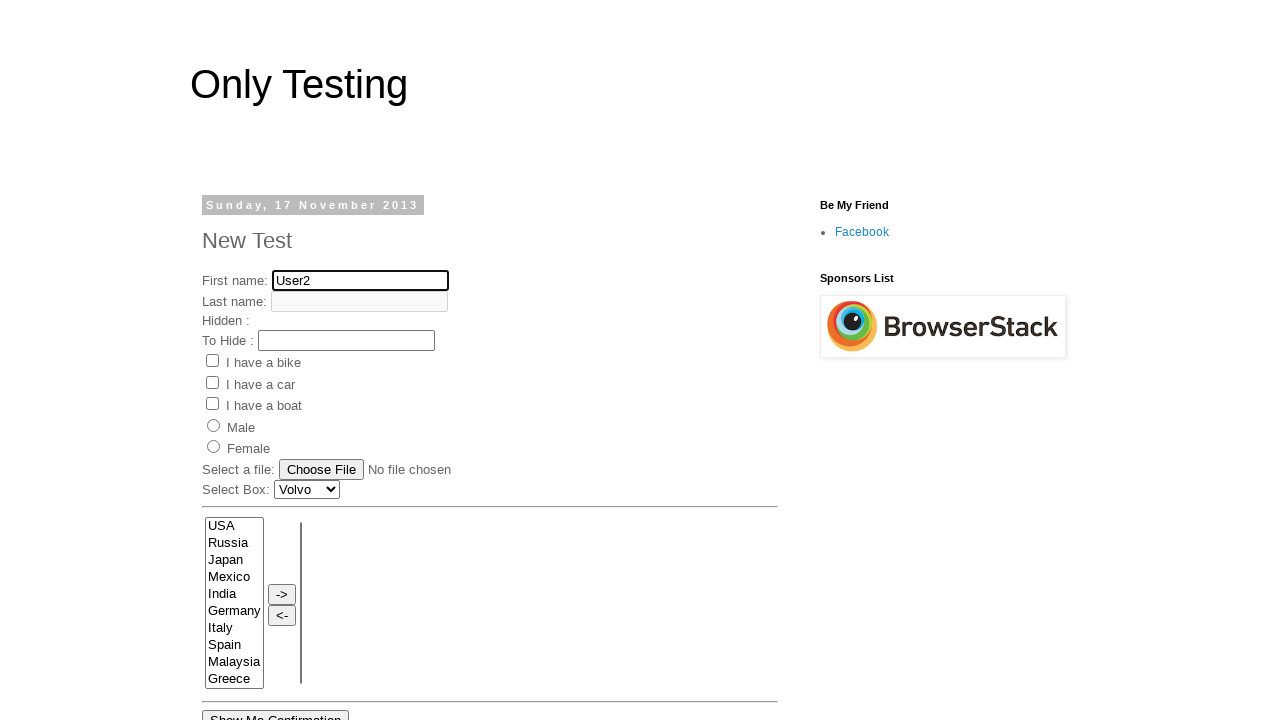

Clicked the button on the test form at (212, 382) on xpath=//*[@id="post-body-2641311481947341581"]/div[1]/form[1]/input[6]
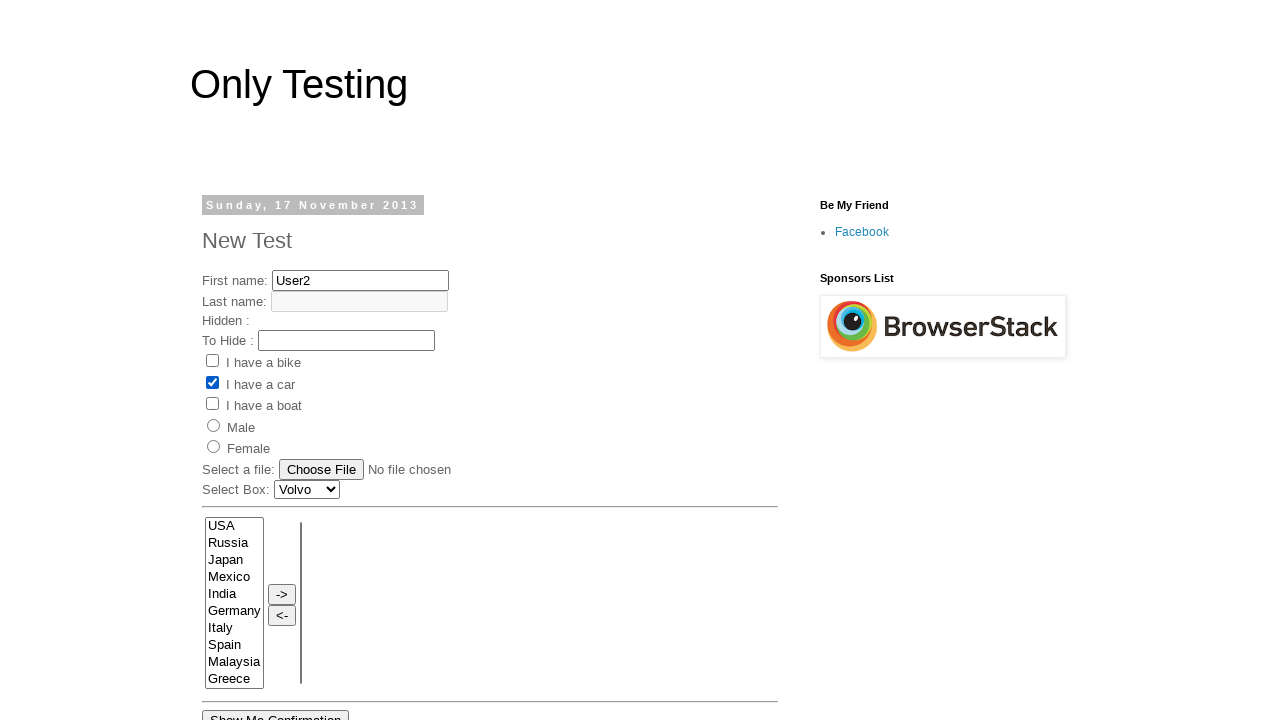

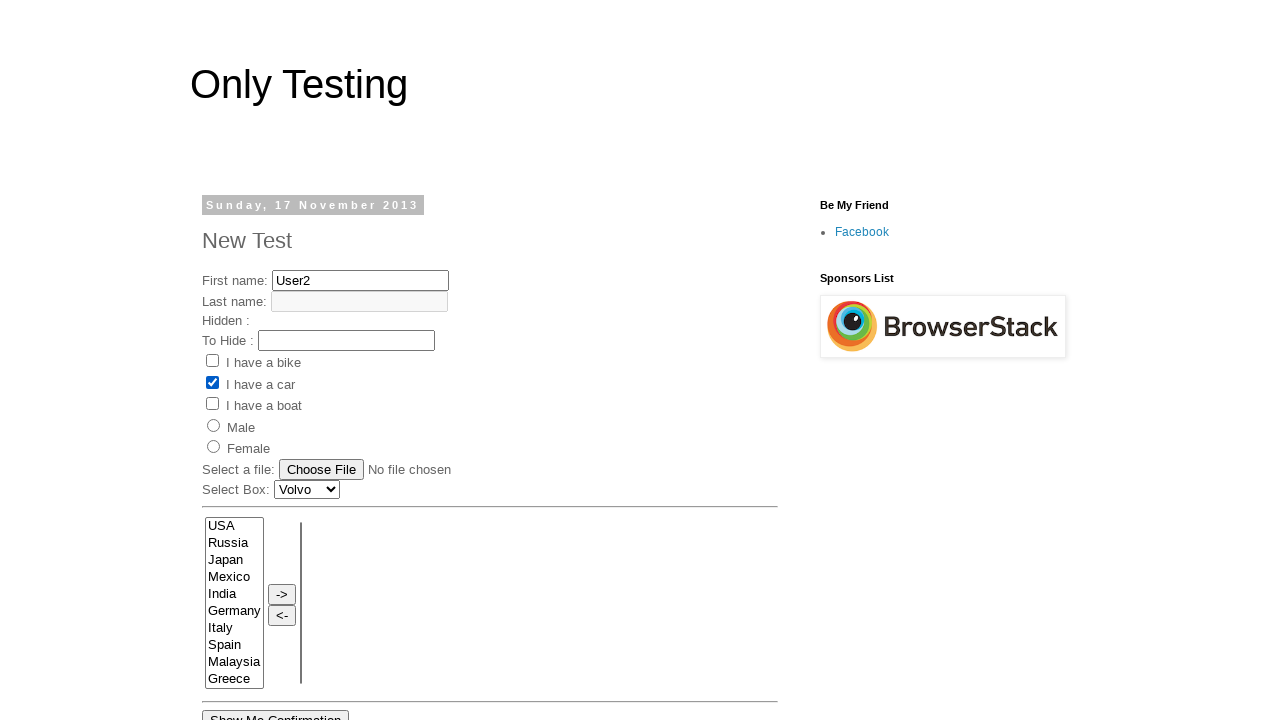